Navigates to a smart summarizer web application and waits for the page to load

Starting URL: https://smart-summarizer-silk.vercel.app/

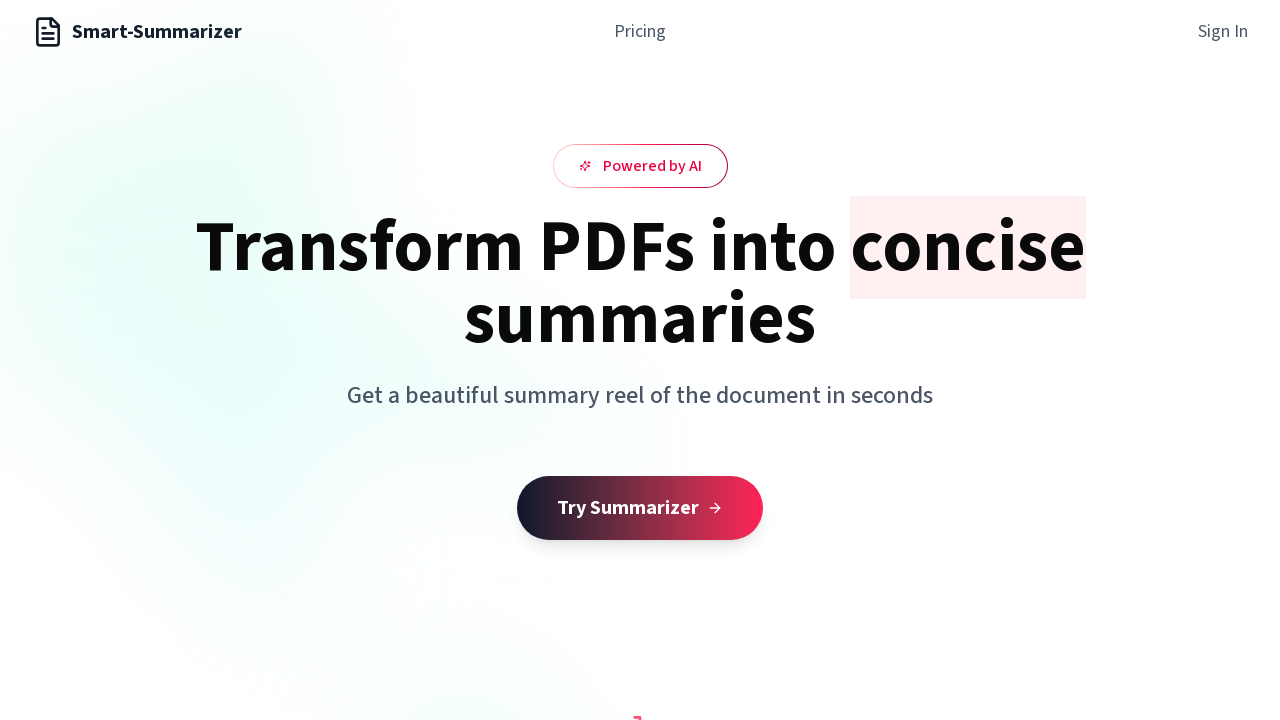

Smart summarizer web application page fully loaded with network idle
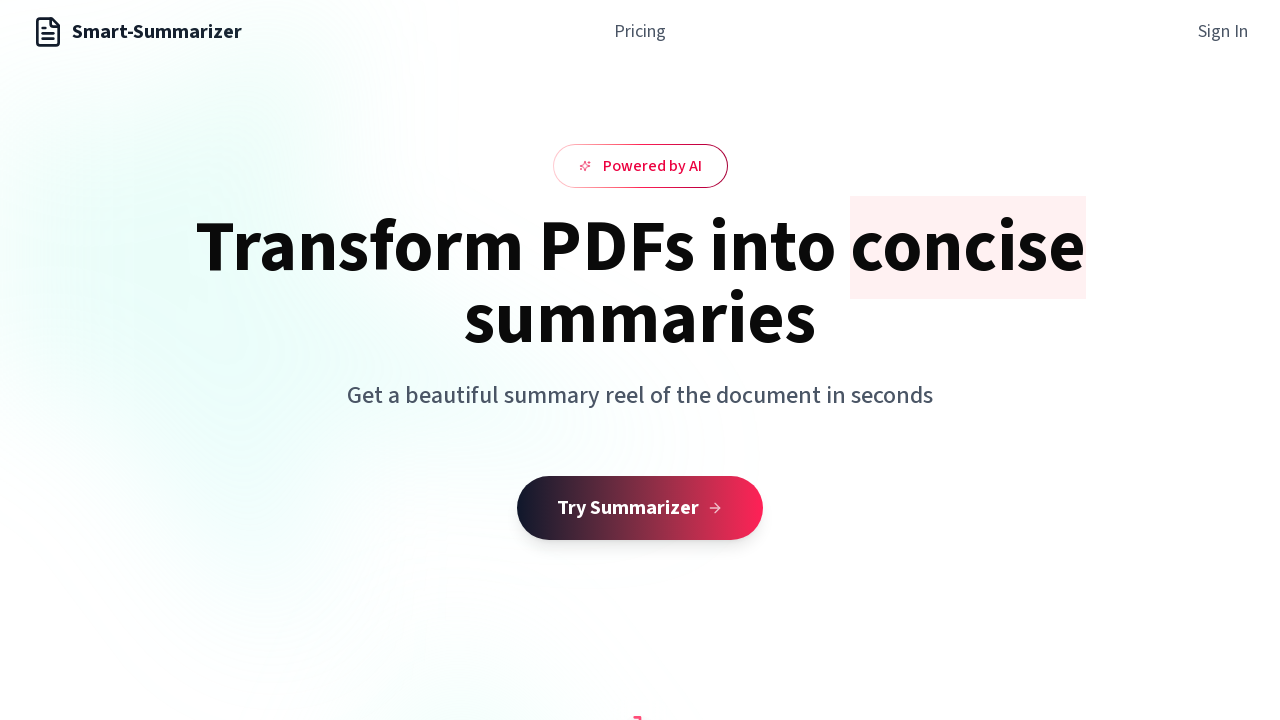

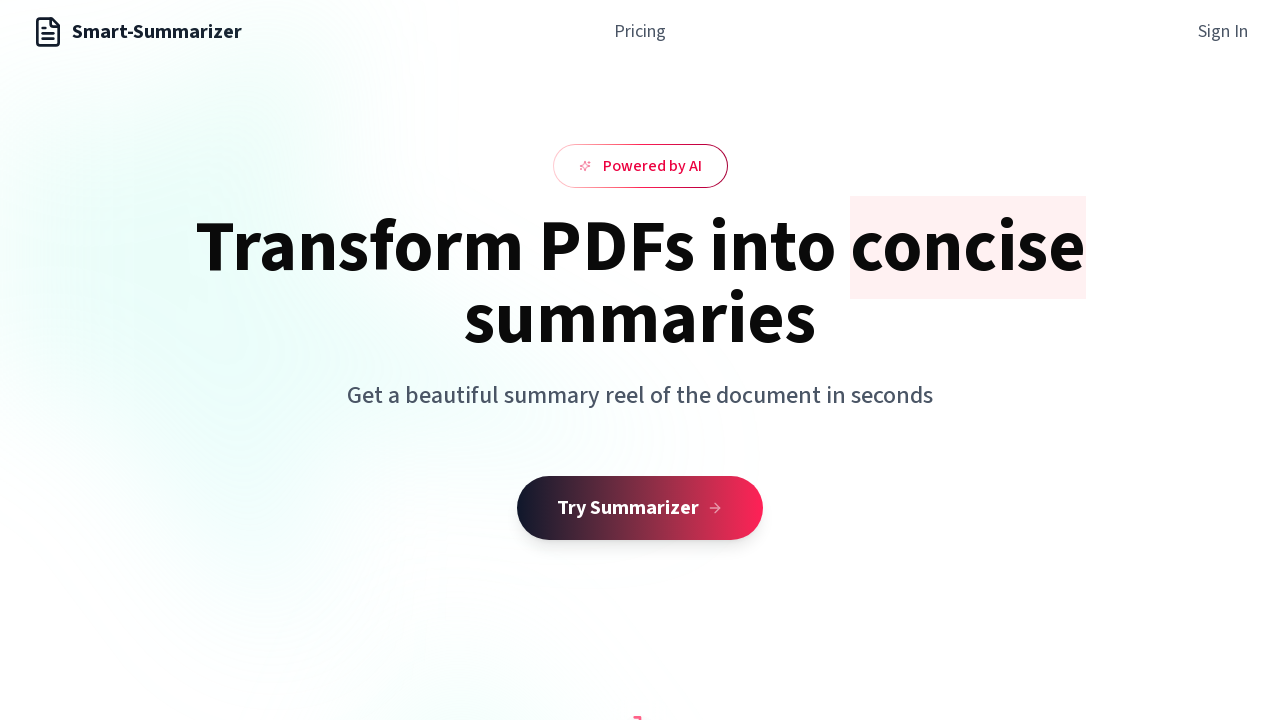